Tests checkbox and radio button functionality by selecting various options and verifying results

Starting URL: https://savkk.github.io/selenium-practice/

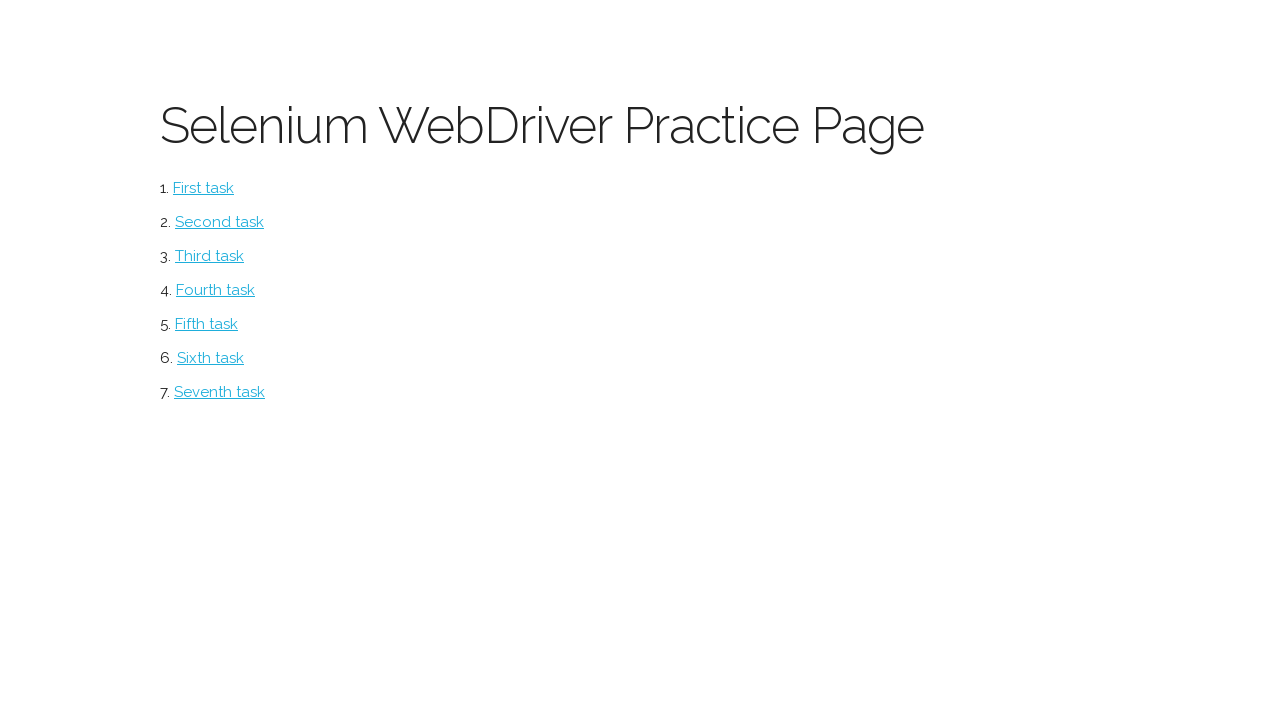

Clicked on checkbox task link at (220, 222) on #checkbox
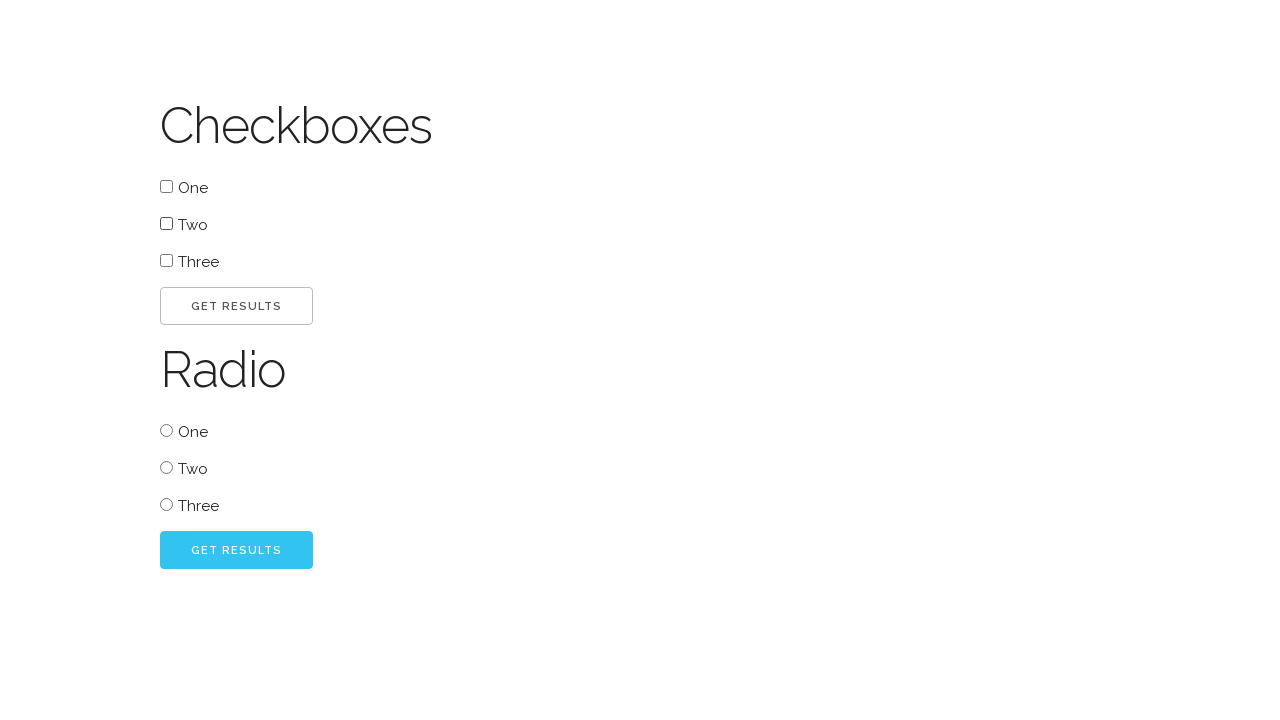

Checked first checkbox at (166, 186) on #one
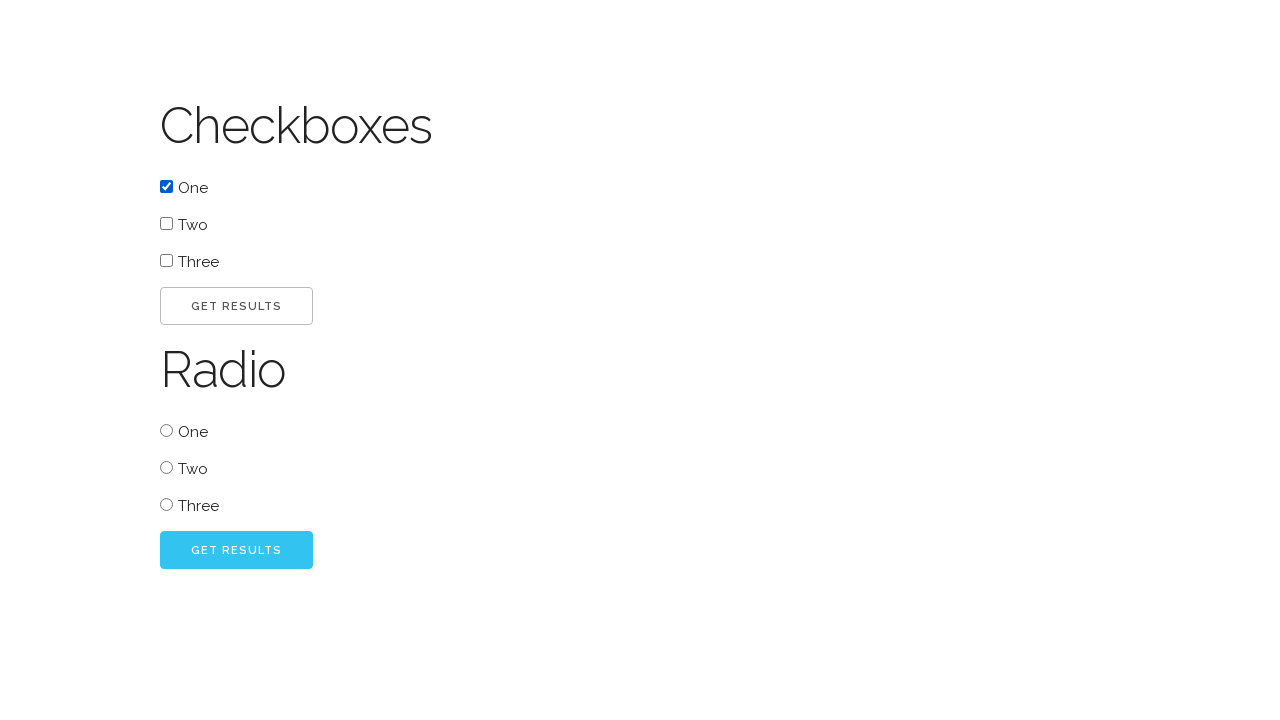

Clicked go button to verify first checkbox result at (236, 306) on #go
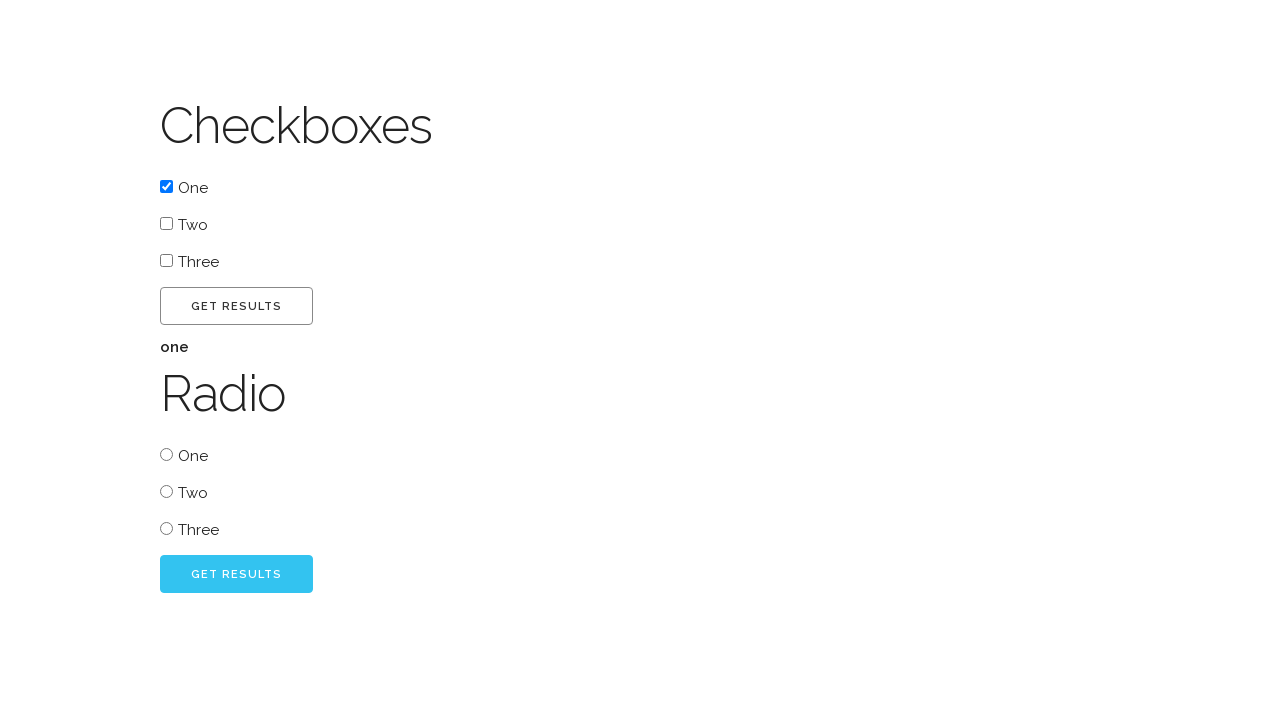

Checked second checkbox at (166, 224) on #two
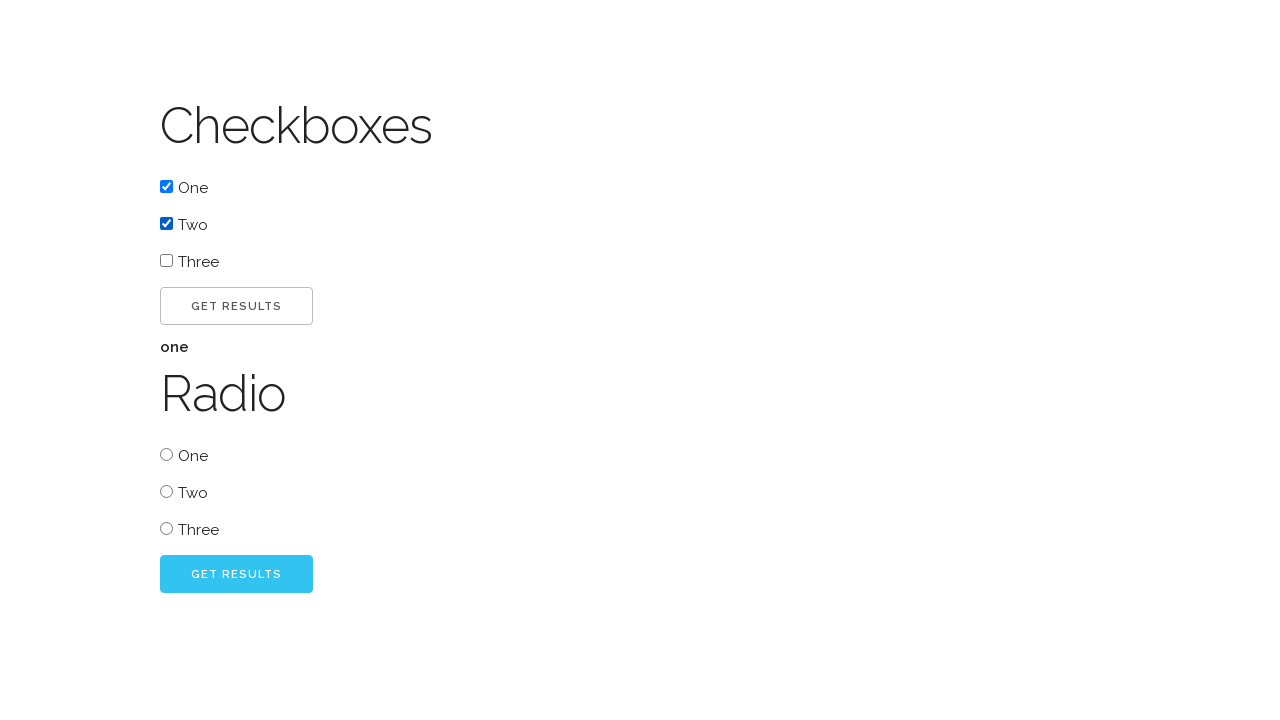

Clicked go button to verify second checkbox result at (236, 306) on #go
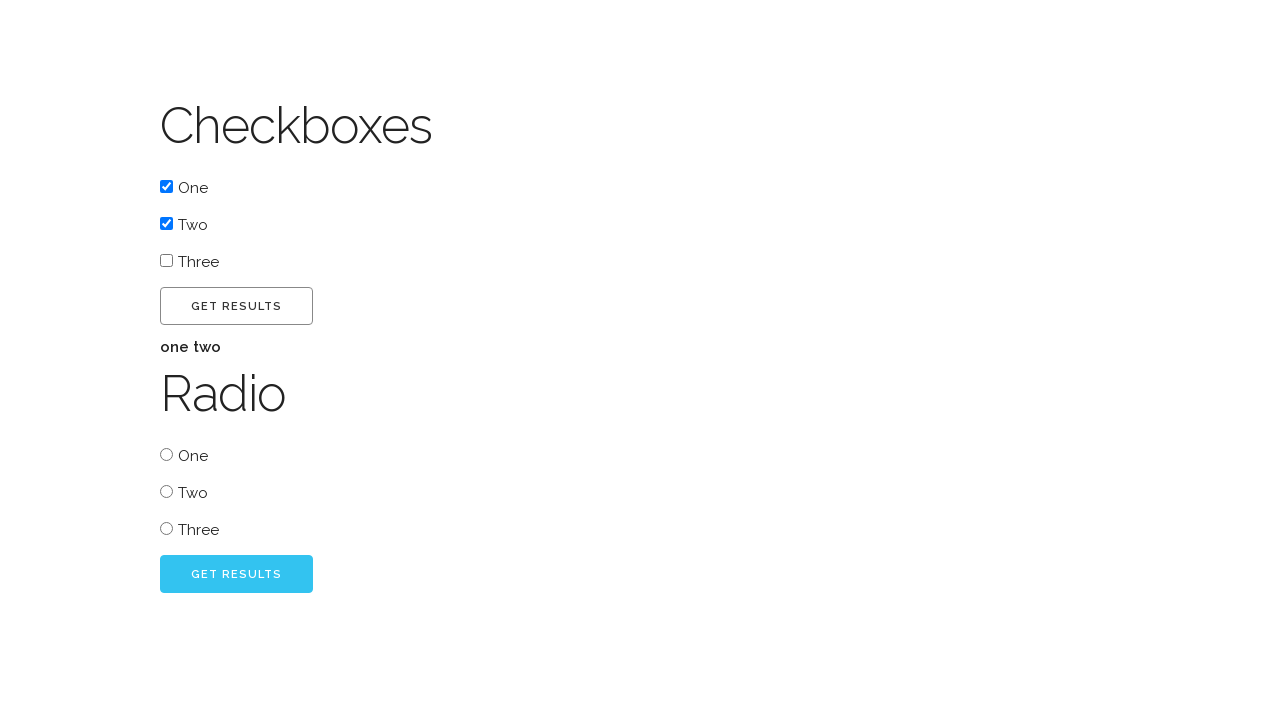

Checked third checkbox at (166, 260) on #three
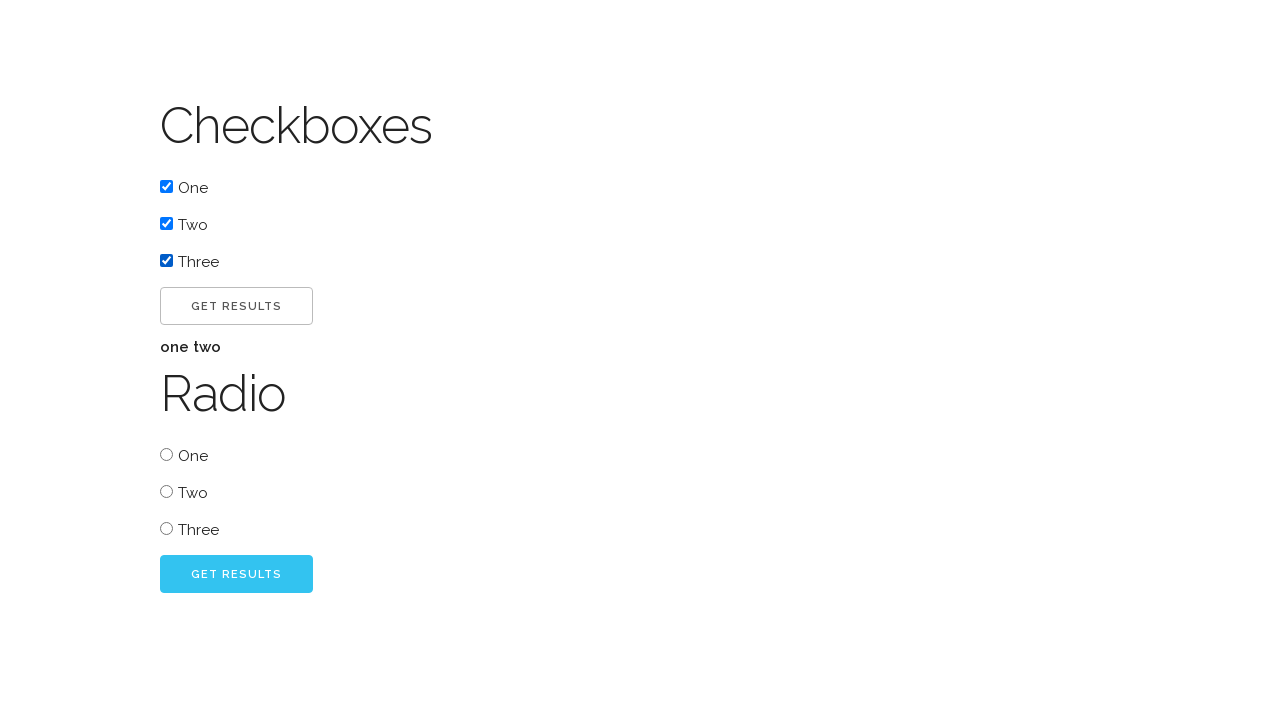

Clicked go button to verify third checkbox result at (236, 306) on #go
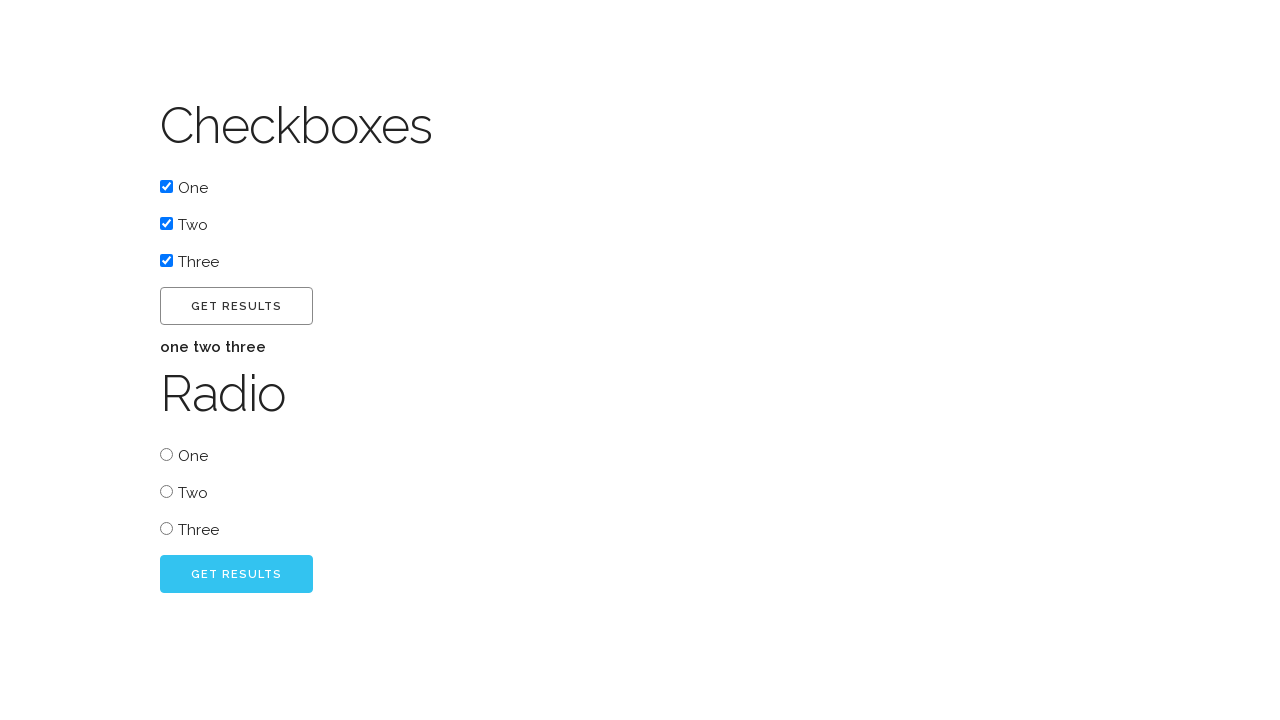

Selected first radio button at (166, 454) on #radio_one
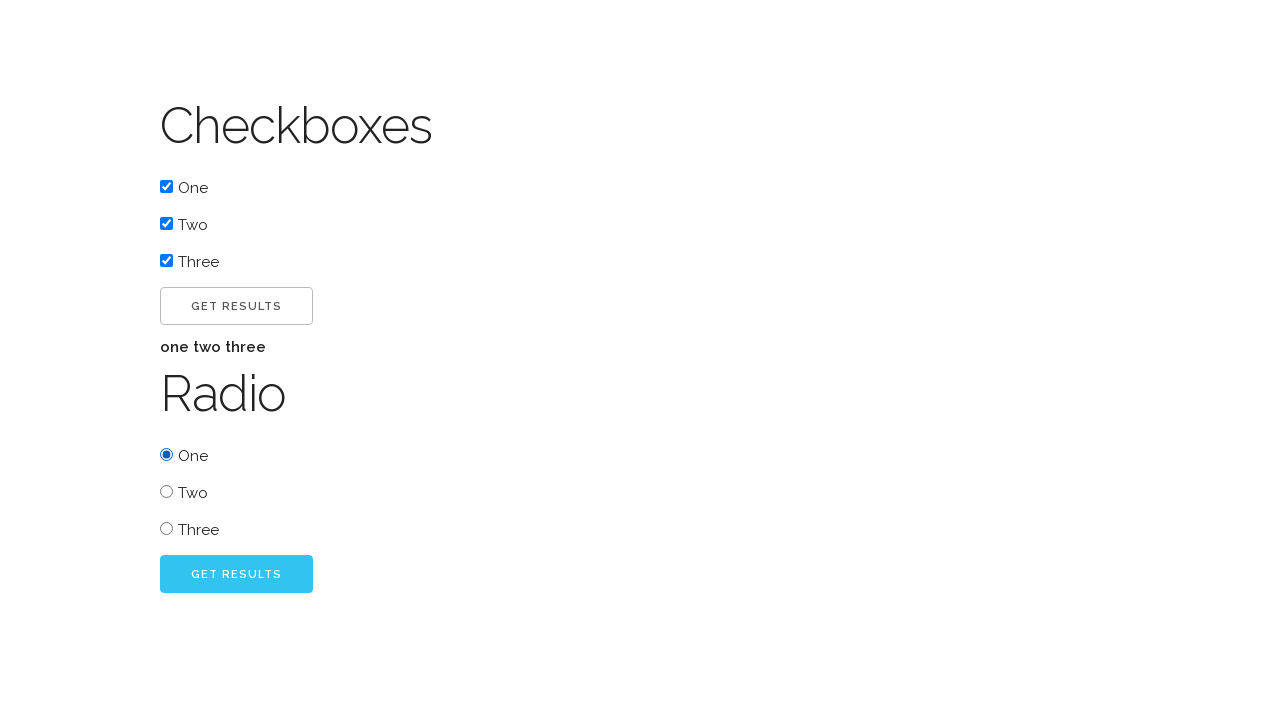

Clicked go button to verify radio button result at (236, 574) on #radio_go
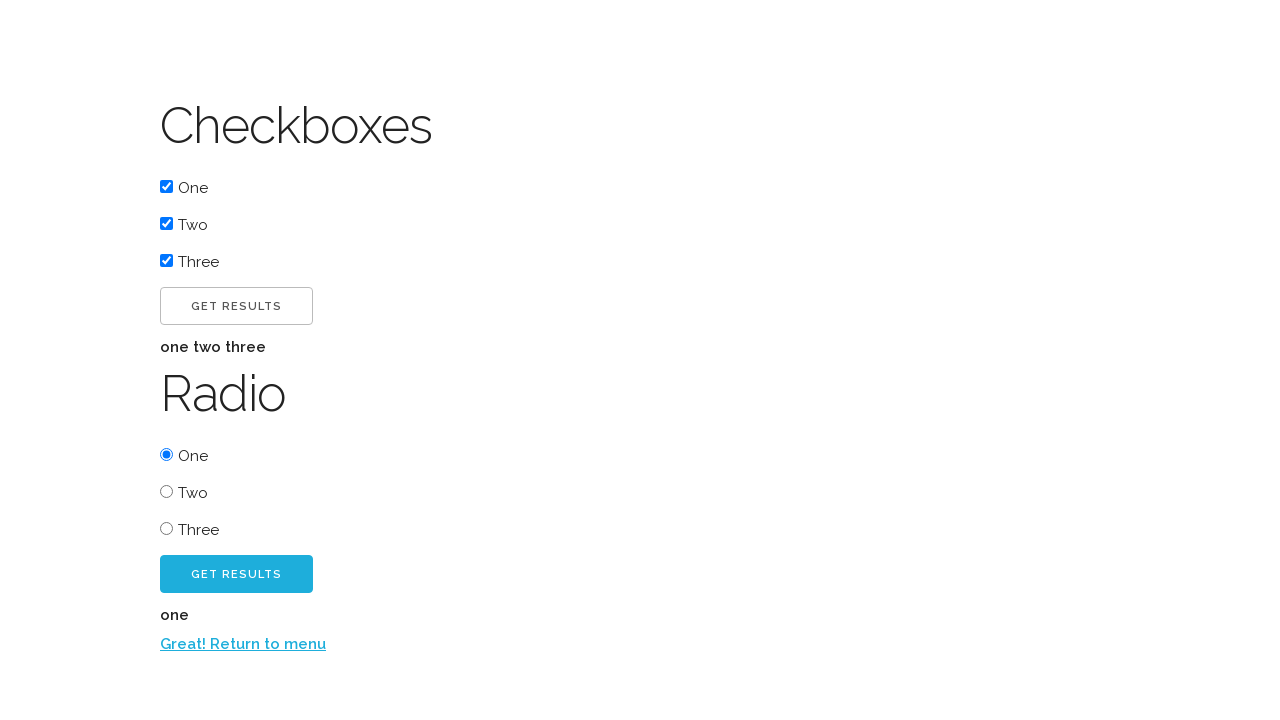

Returned to menu at (243, 644) on text=Great! Return to menu
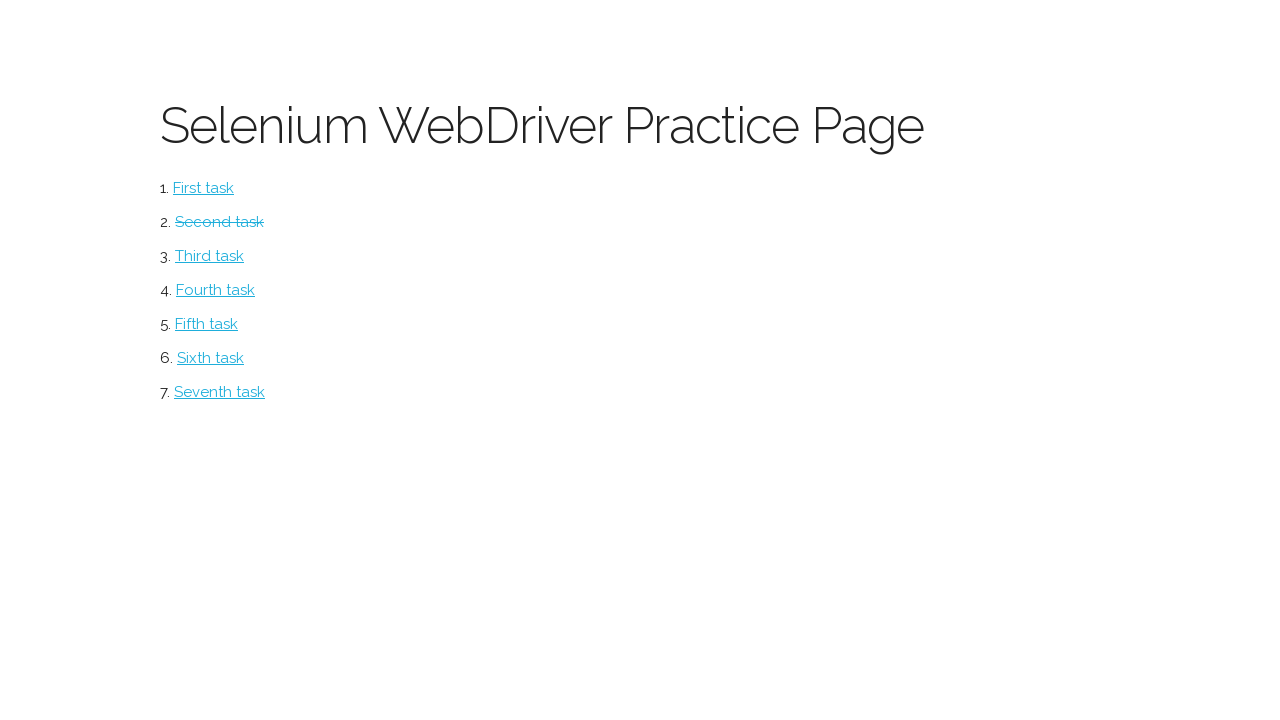

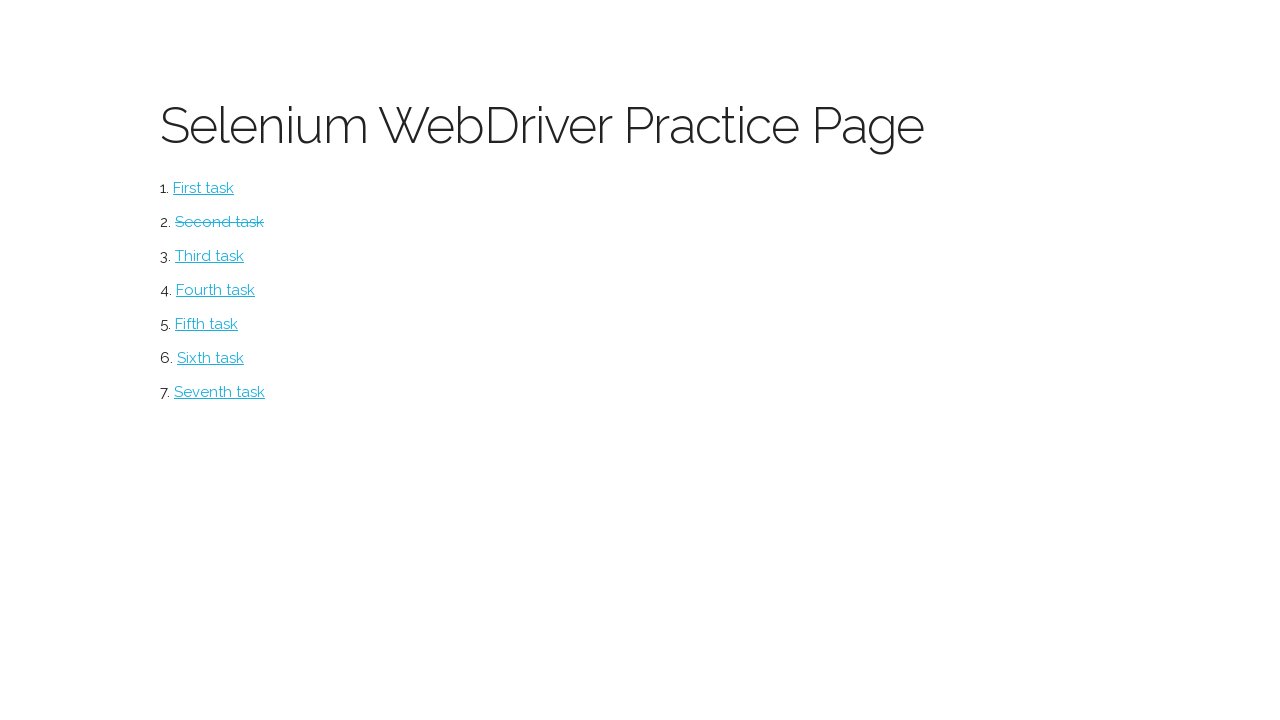